Tests the solar irradiance calculator form by selecting a country (Afghanistan), attempting to select a state, selecting a city (Ghazni), and choosing a panel direction (Facing directly South) from dropdown menus.

Starting URL: http://solarelectricityhandbook.com/solar-irradiance.aspx

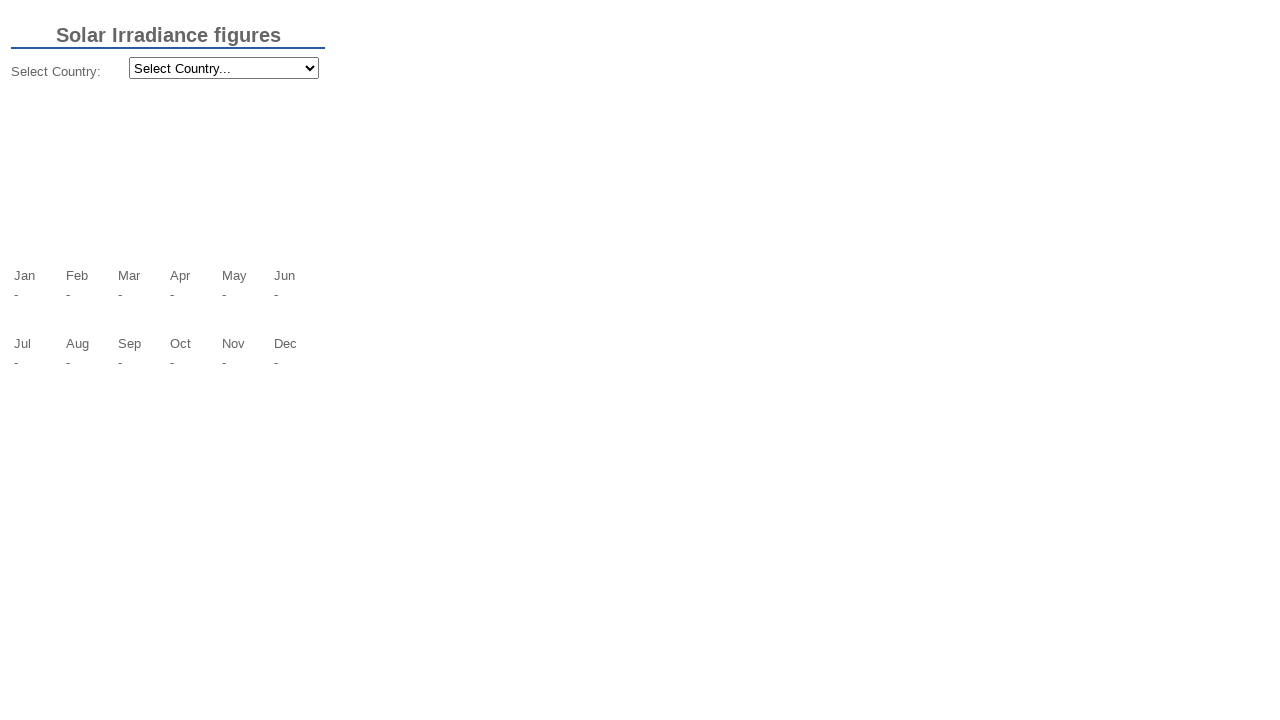

Selected Afghanistan from country dropdown on #country
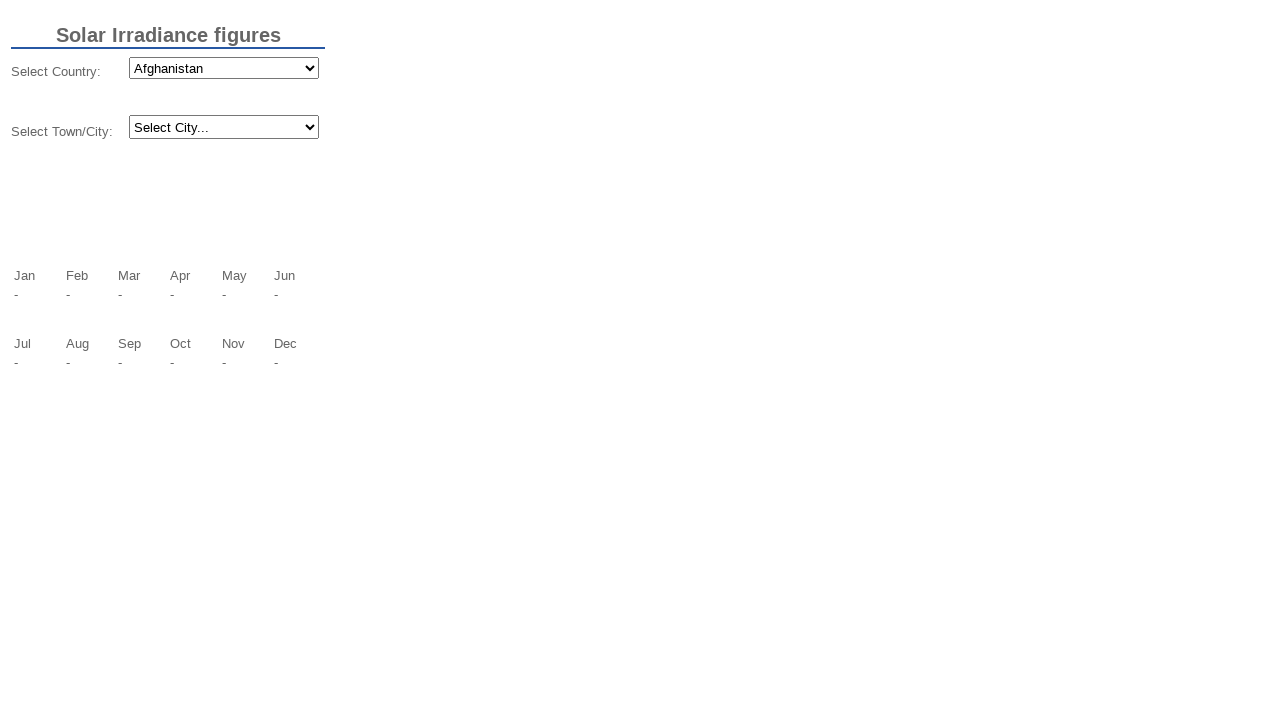

Waited for page to update after country selection
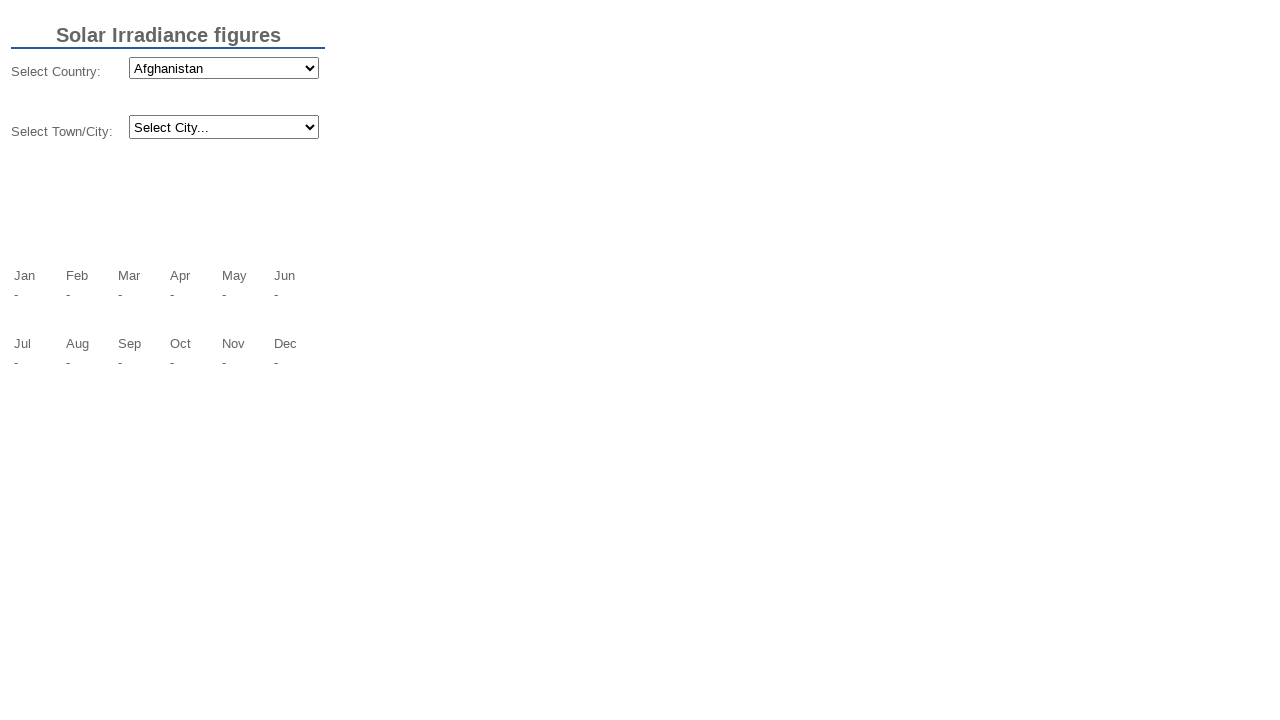

State dropdown not available for Afghanistan (expected) on #state
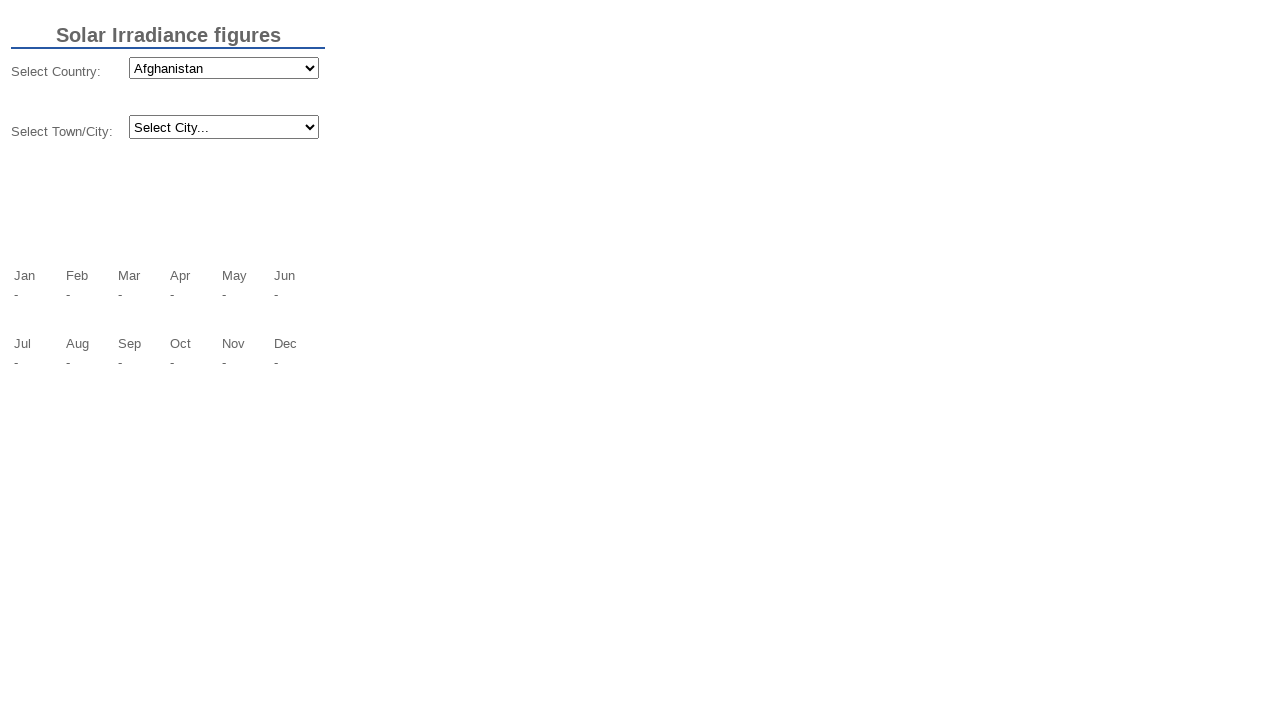

Selected Ghazni from city dropdown on #city
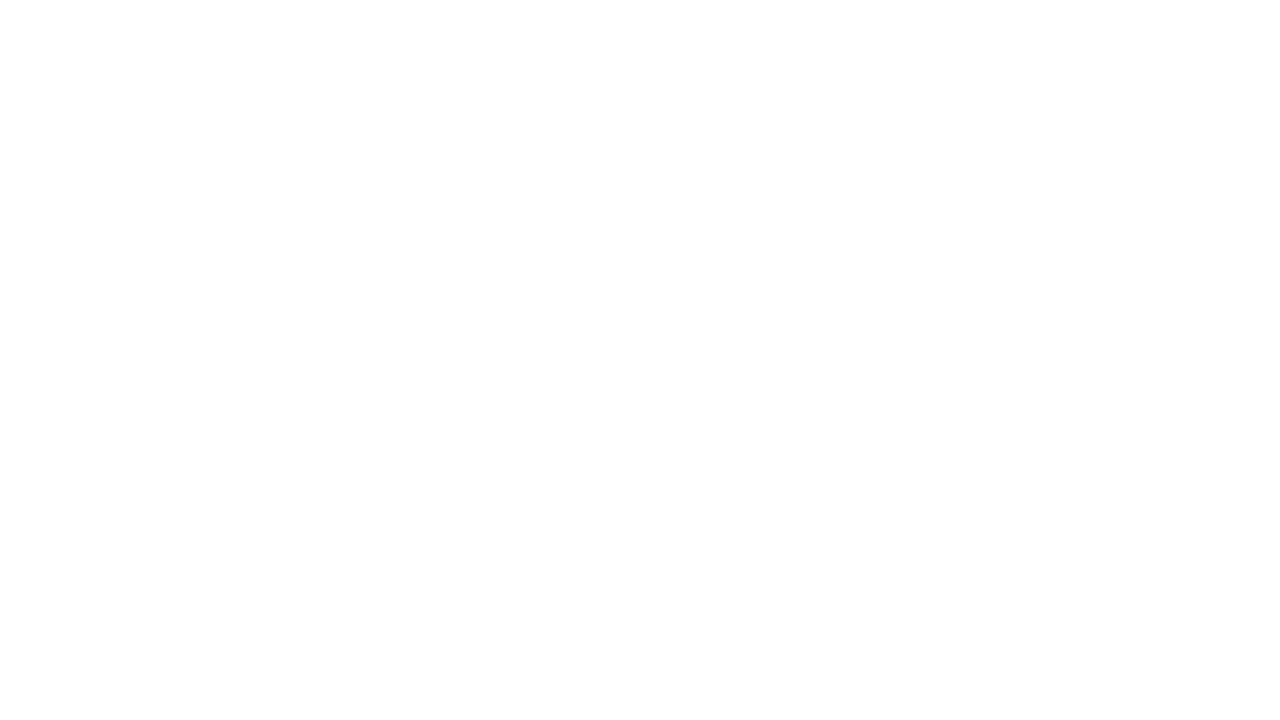

Waited for page to update after city selection
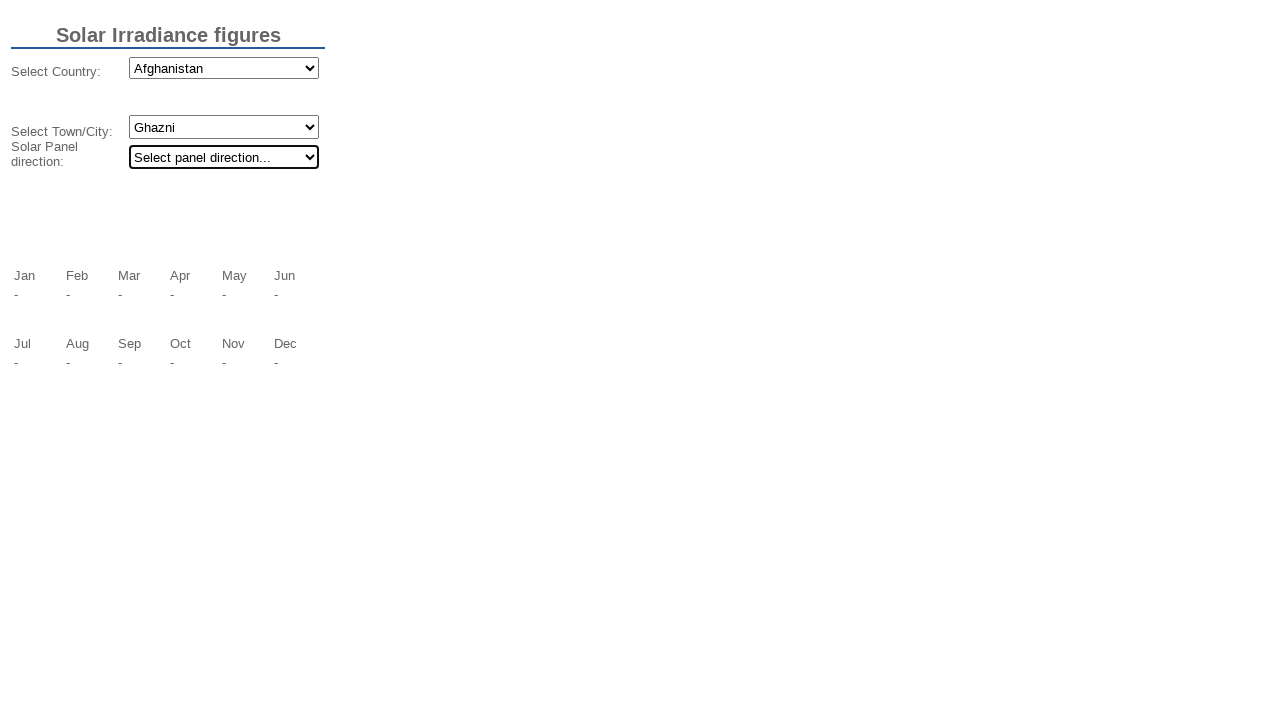

Selected 'Facing directly South' from panel direction dropdown on #ddlDirection
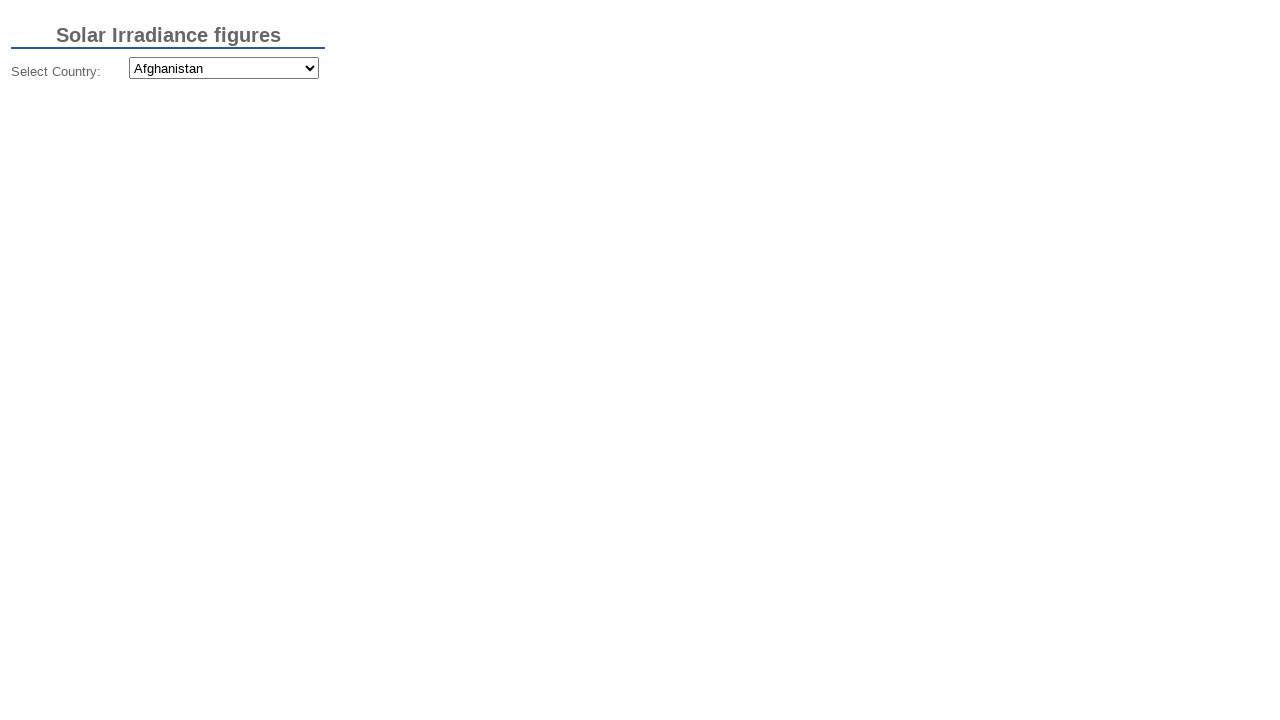

Results loaded (span element with id starting with 'lbl' detected)
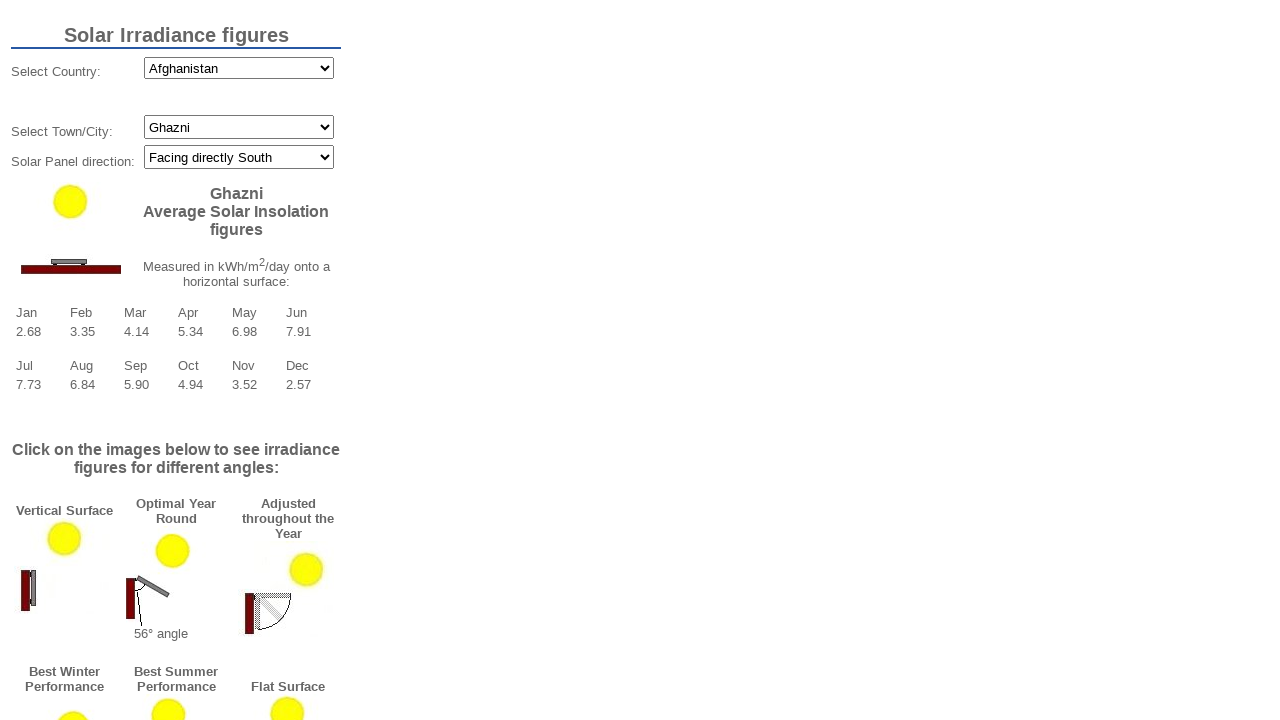

Set viewport to 1920x1080 to view full results
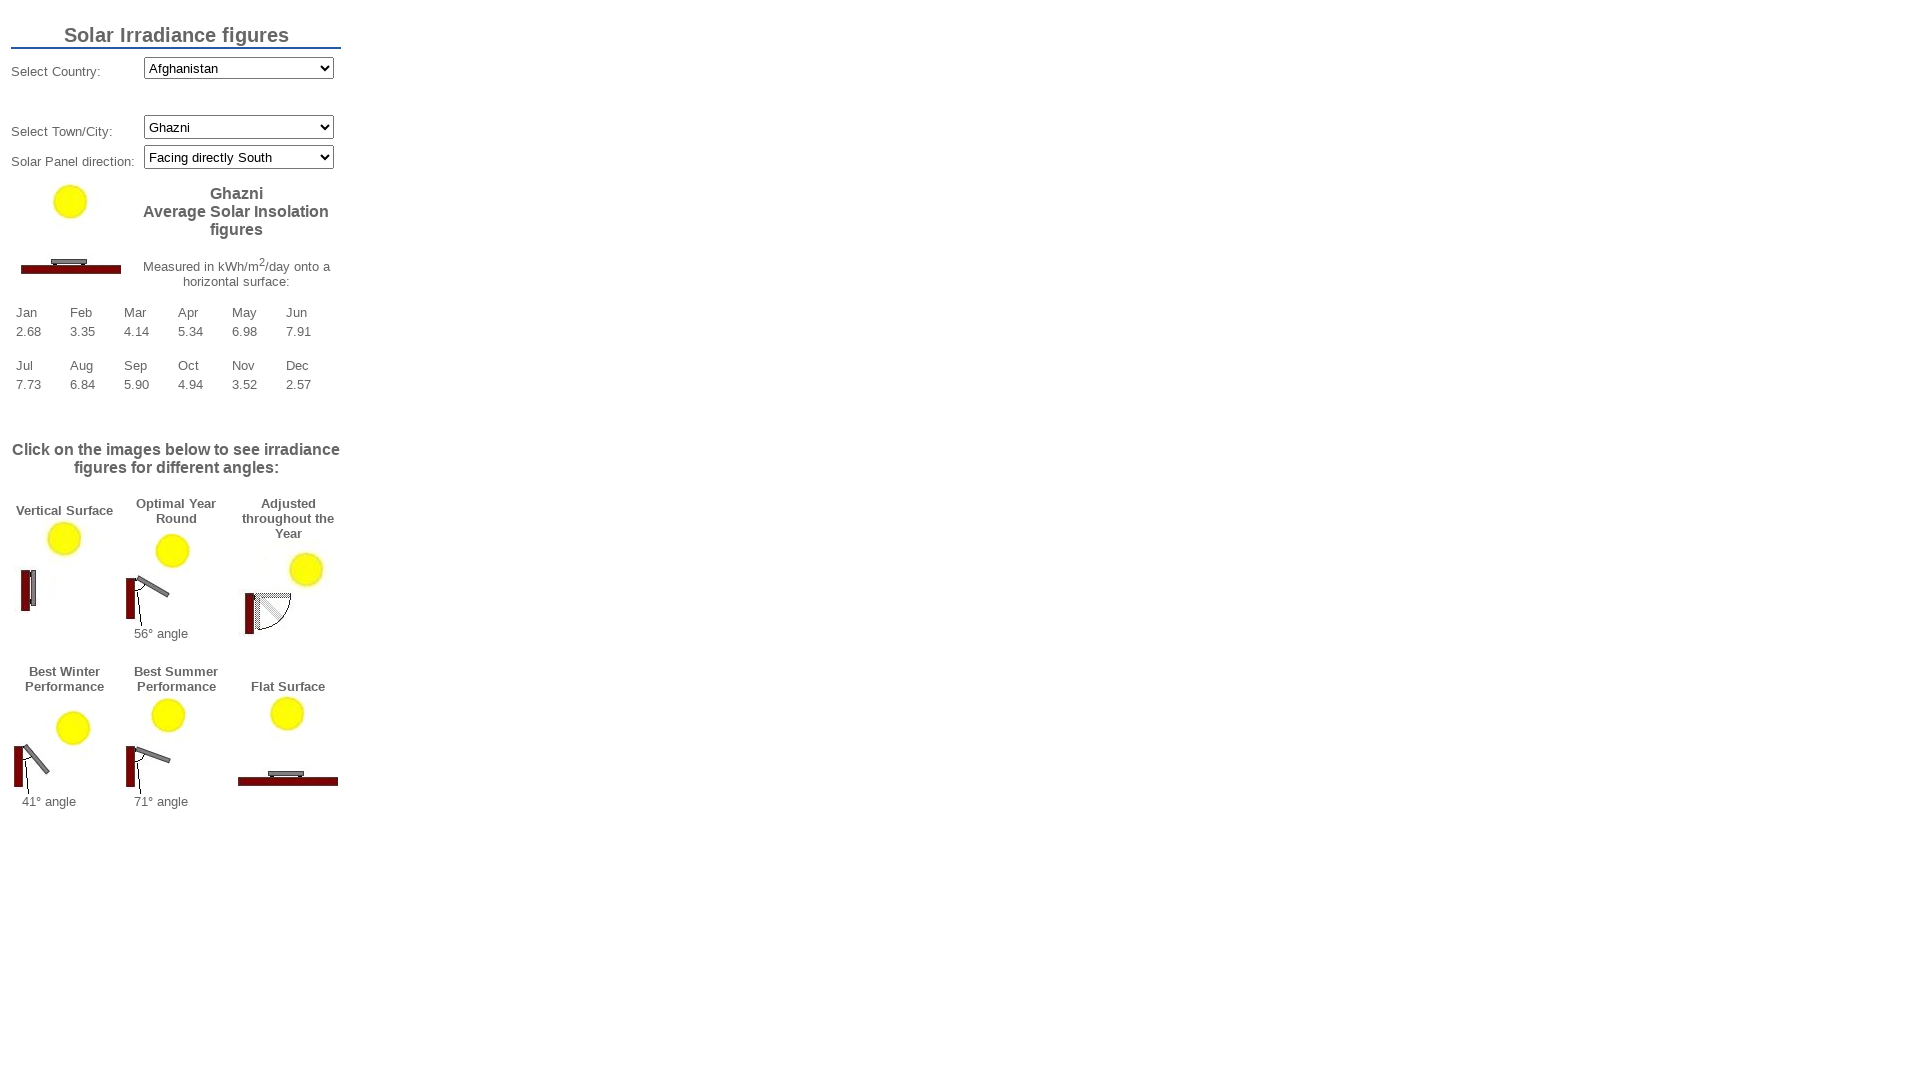

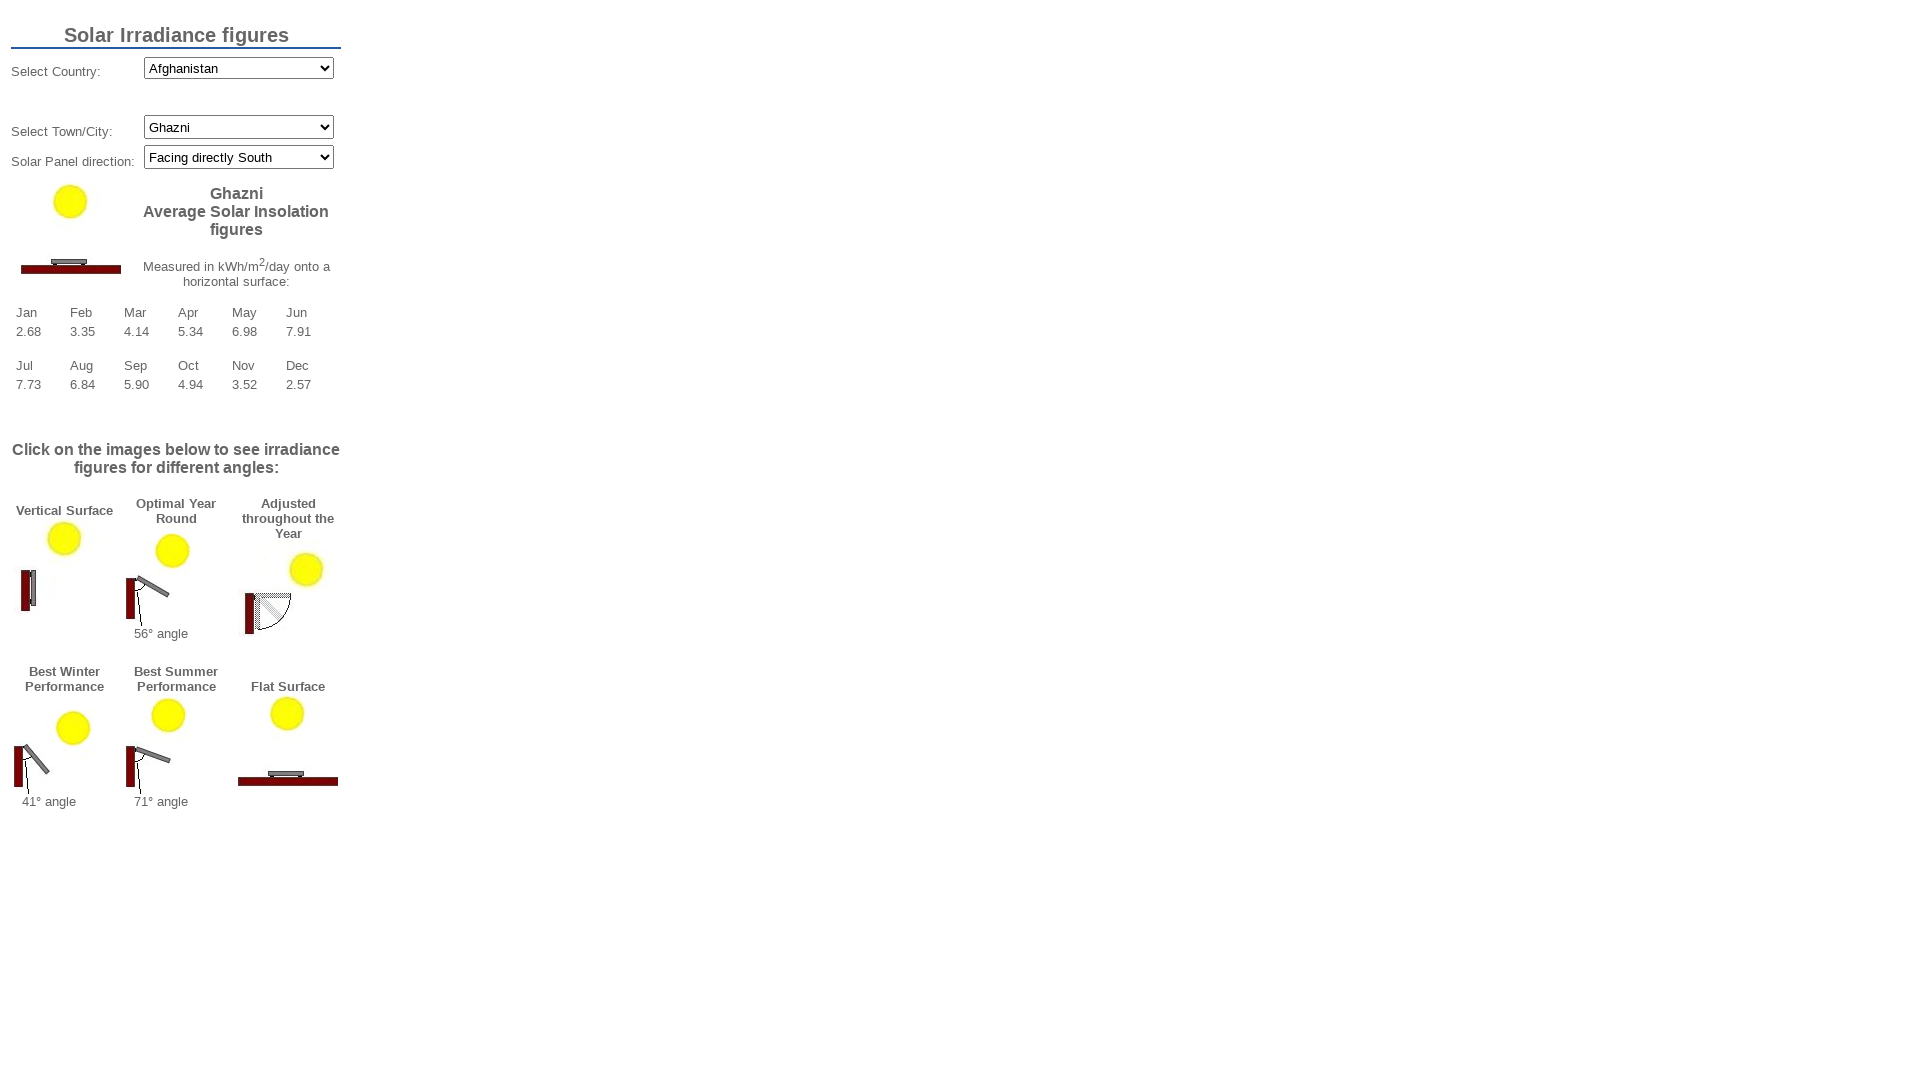